Tests navigation to the Company page through the About Us dropdown menu

Starting URL: https://eficens.ai/

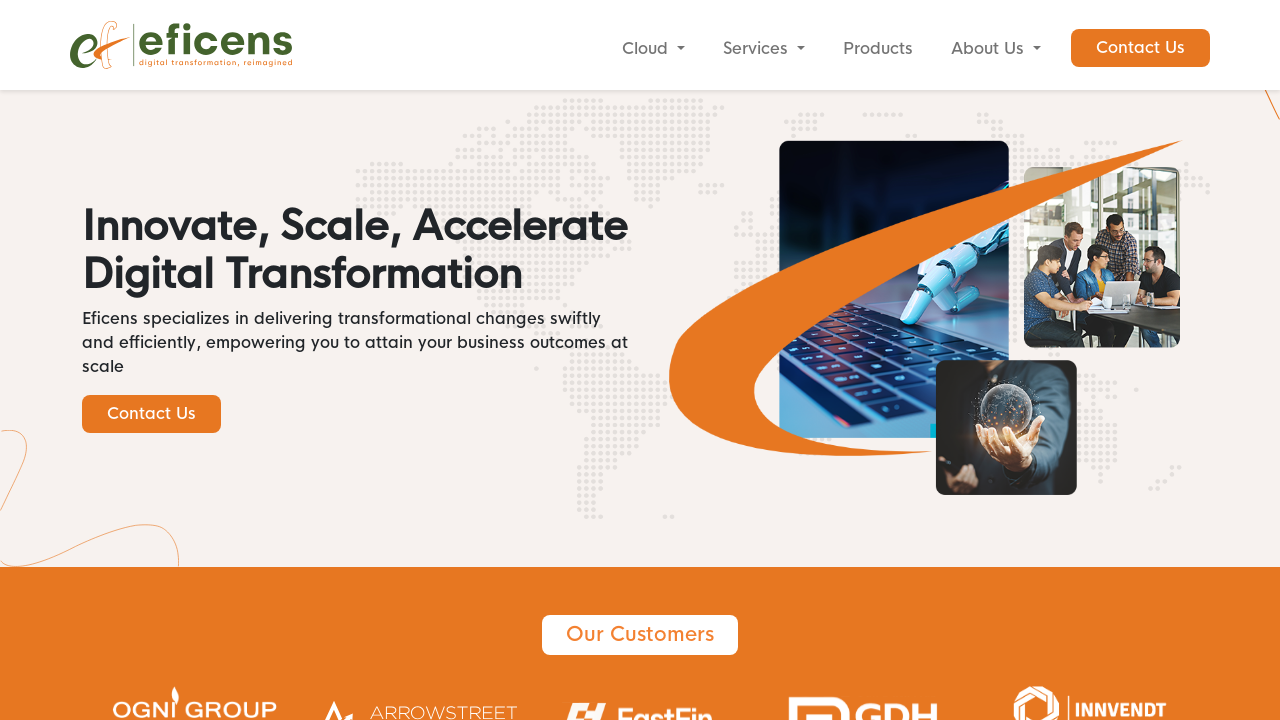

Located About Us menu element
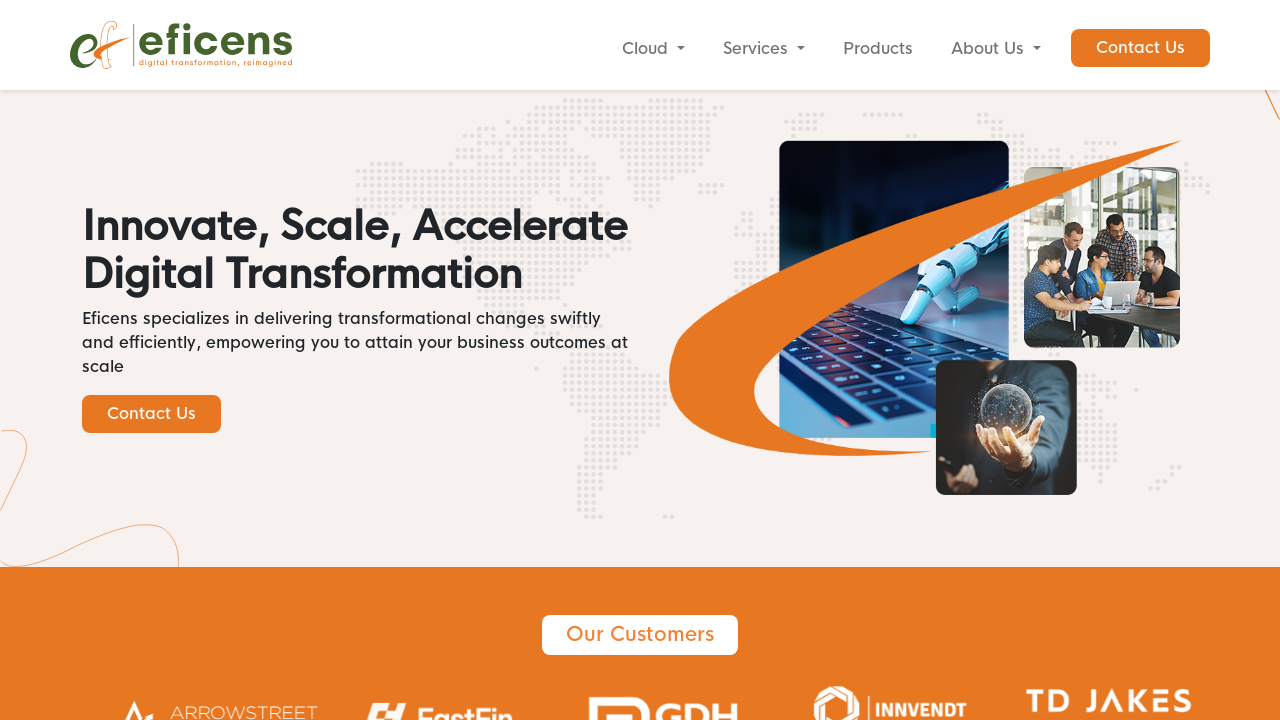

Hovered over About Us menu to reveal dropdown
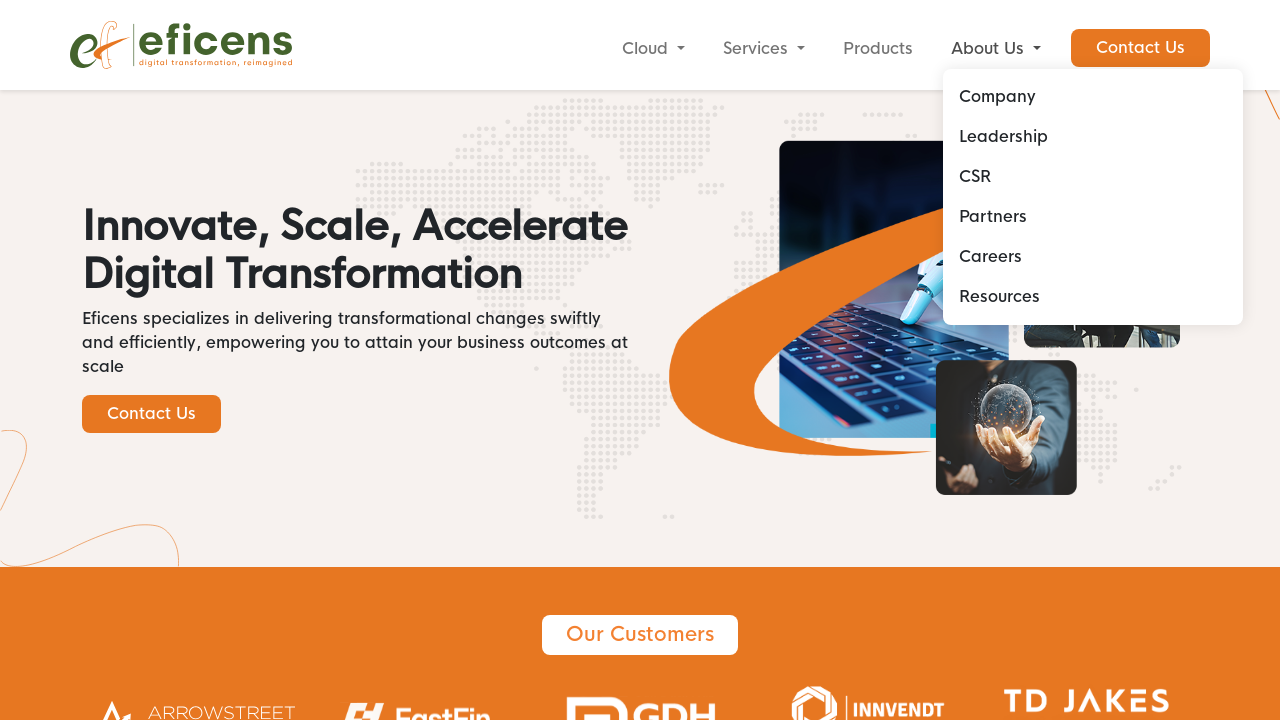

Located Company link in dropdown menu
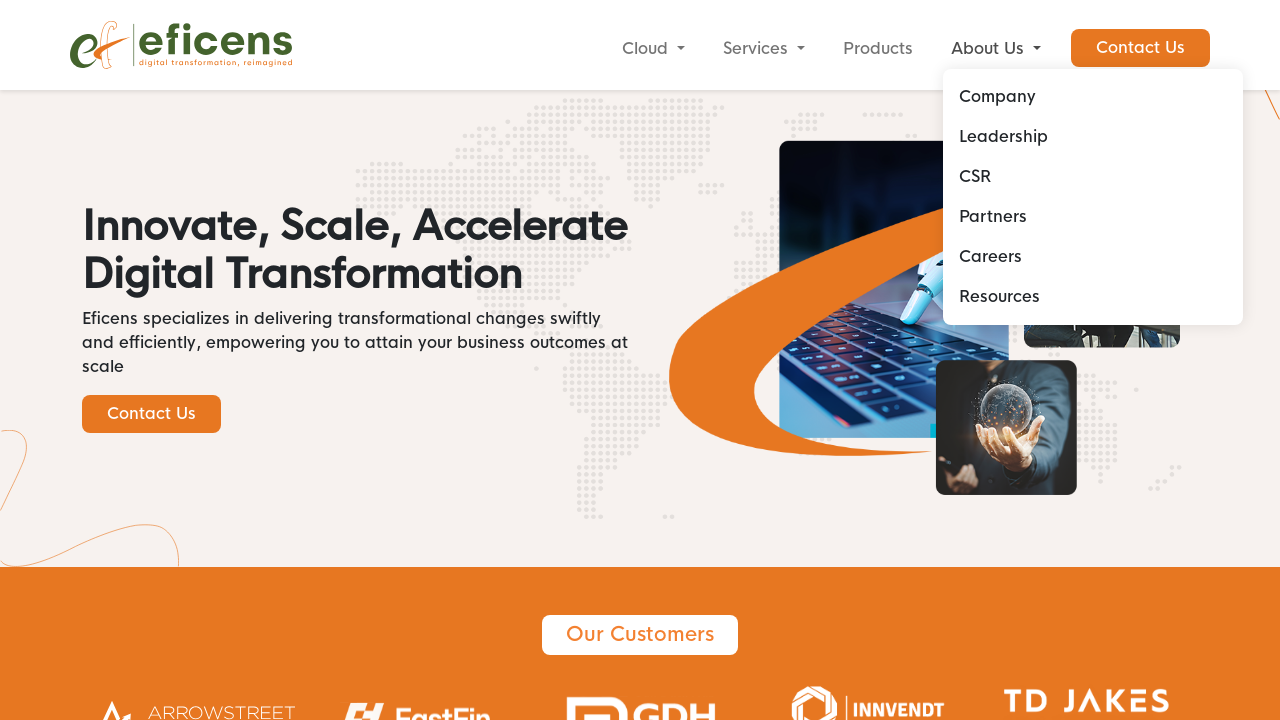

Clicked on Company link to navigate to Company page
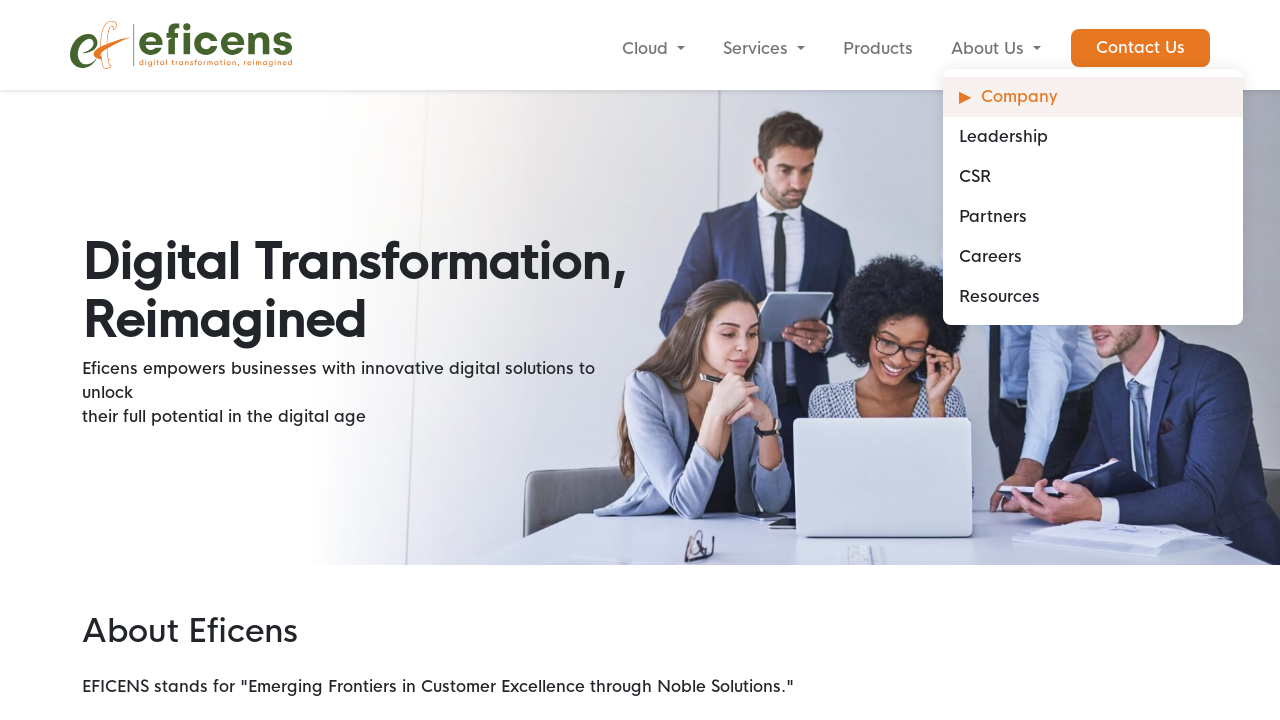

Company page loaded completely (networkidle)
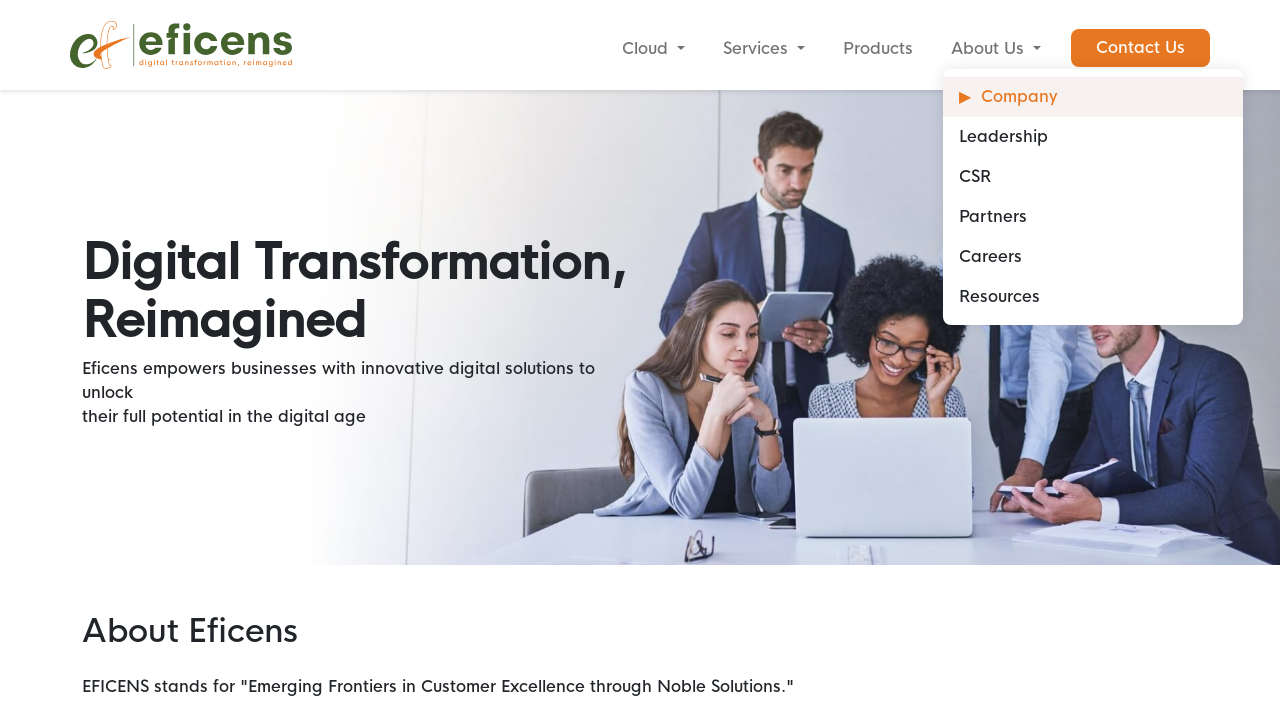

Scrolled down the page by 6000 pixels
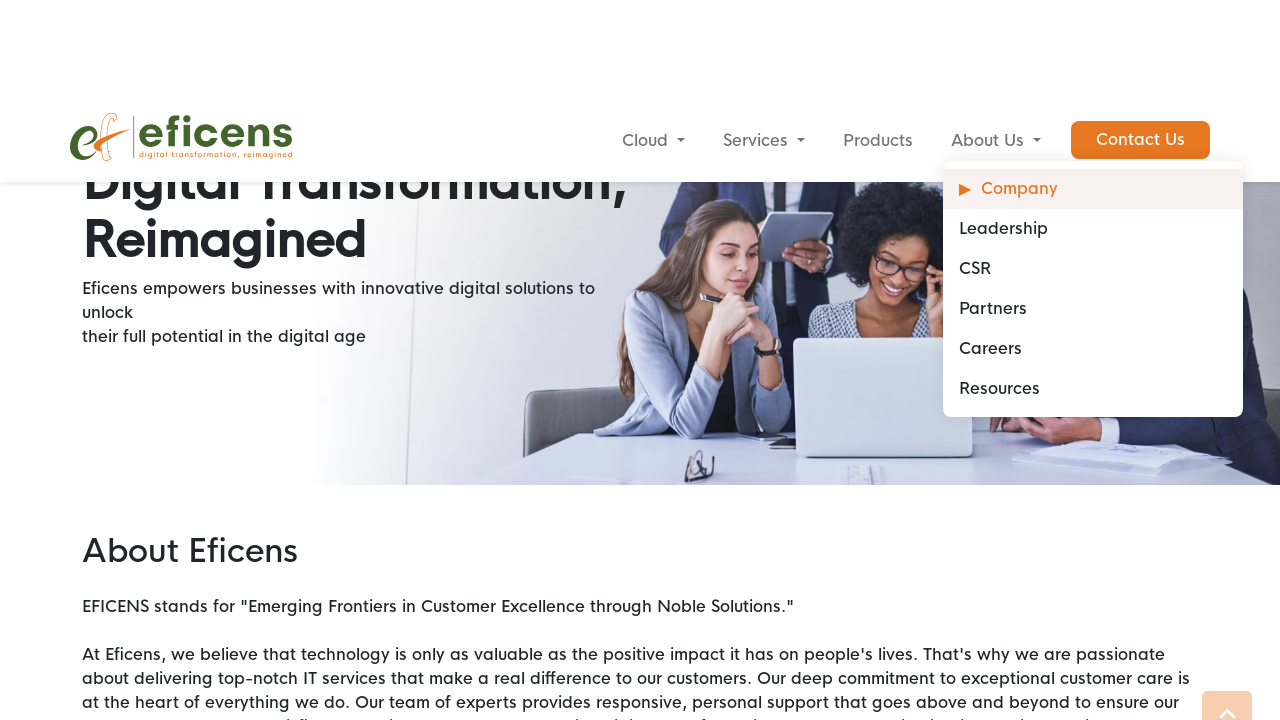

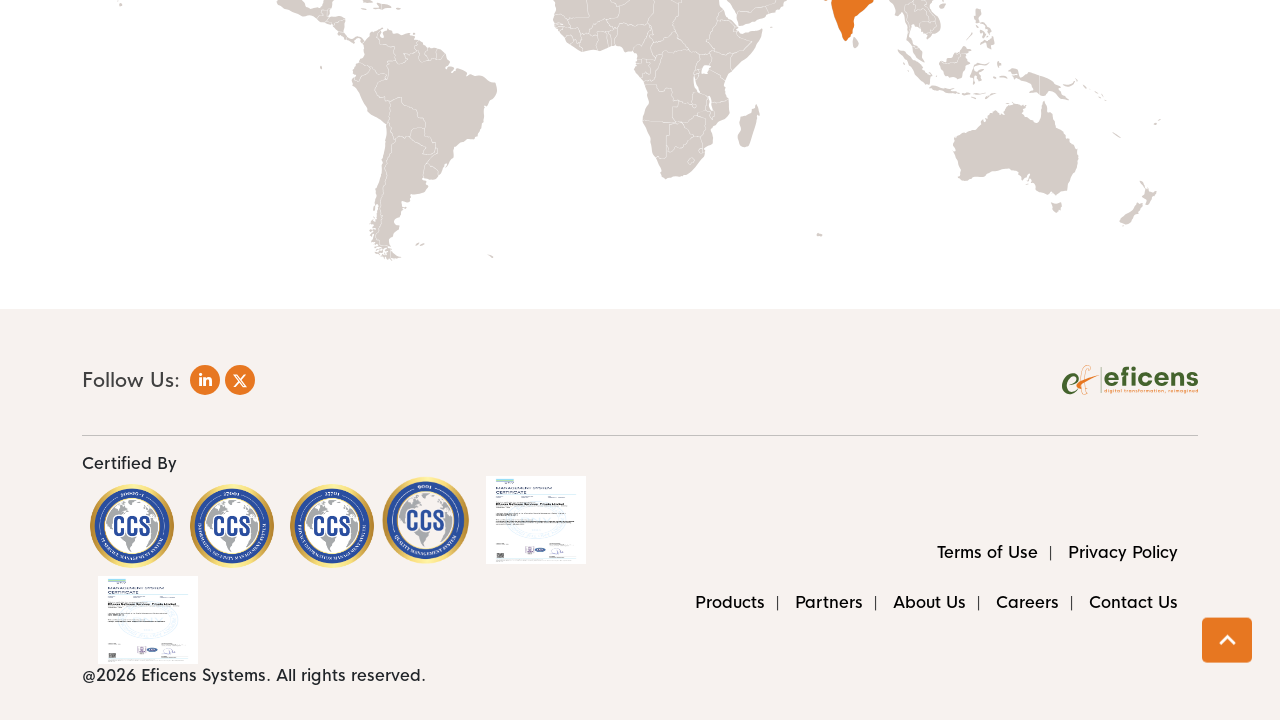